Tests product search functionality on GreenCart e-commerce site by searching for a product by shortname, then navigating to the Top Deals page in a new window and searching for the same product to compare names.

Starting URL: https://rahulshettyacademy.com/seleniumPractise/#/

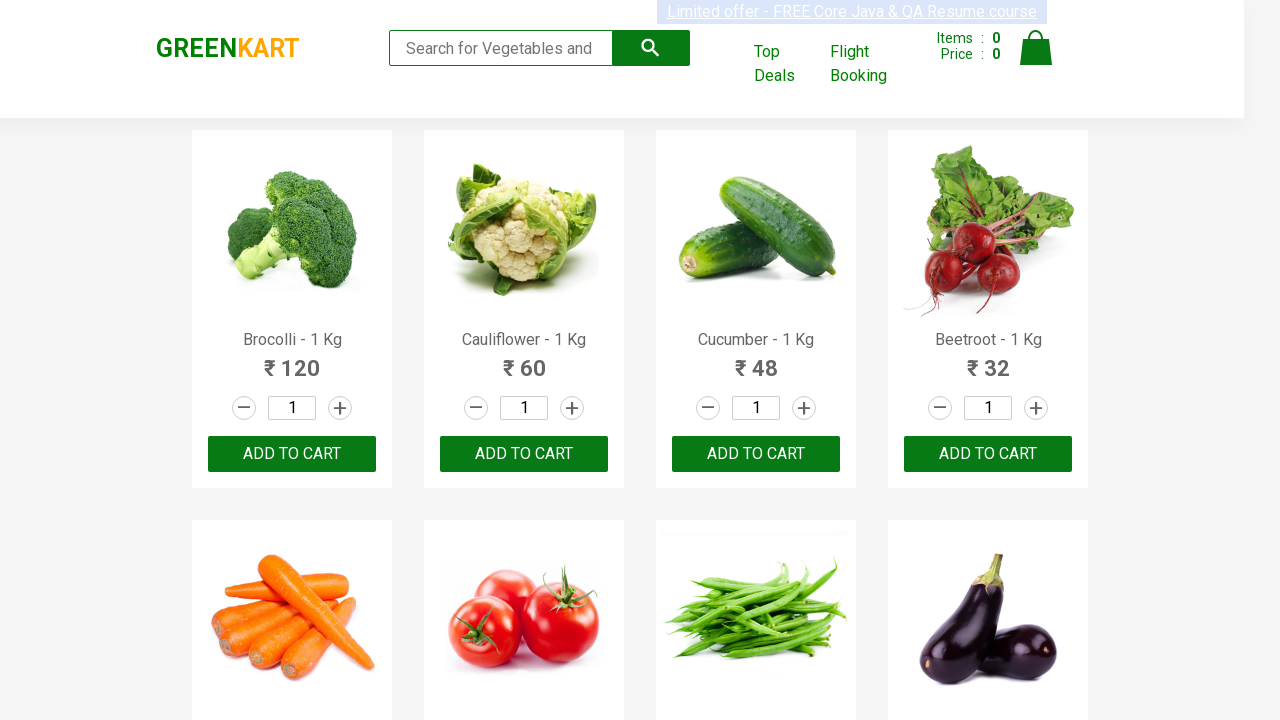

Filled search field with 'Tom' to search for product by shortname on input[type='search']
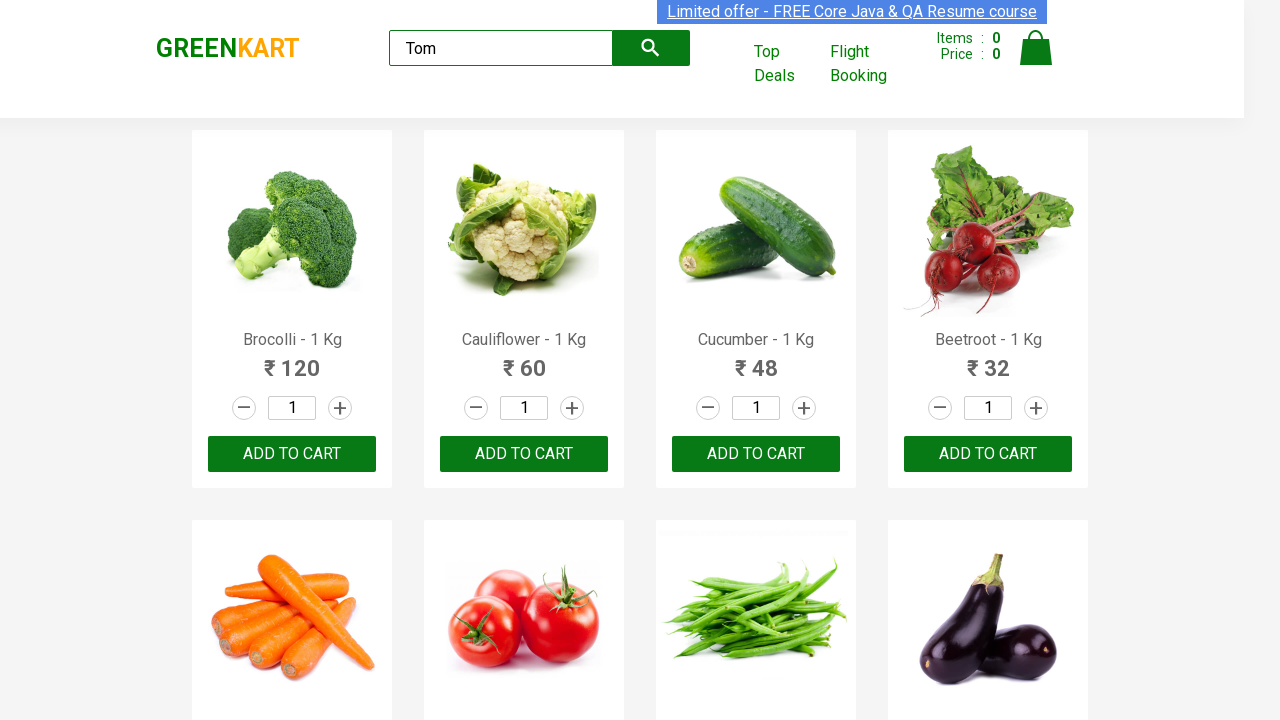

Search results loaded on landing page, product name selector appeared
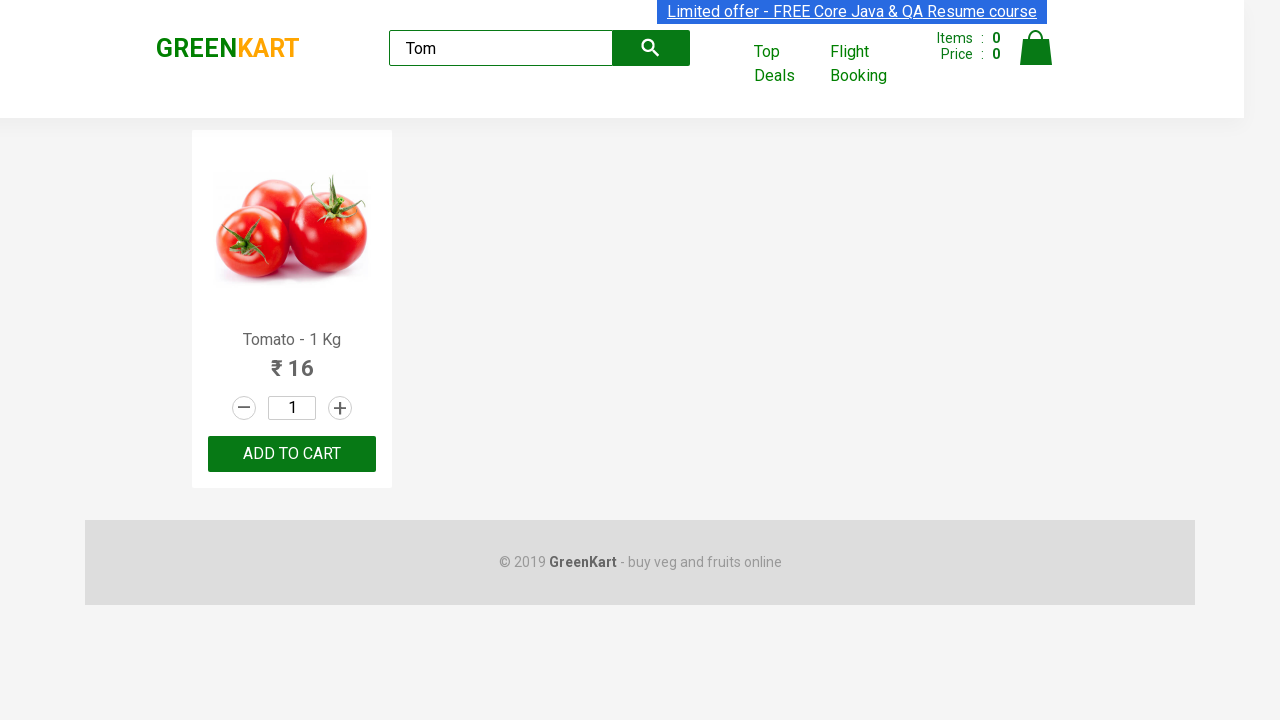

Extracted product name from landing page: 'Tomato - 1 Kg'
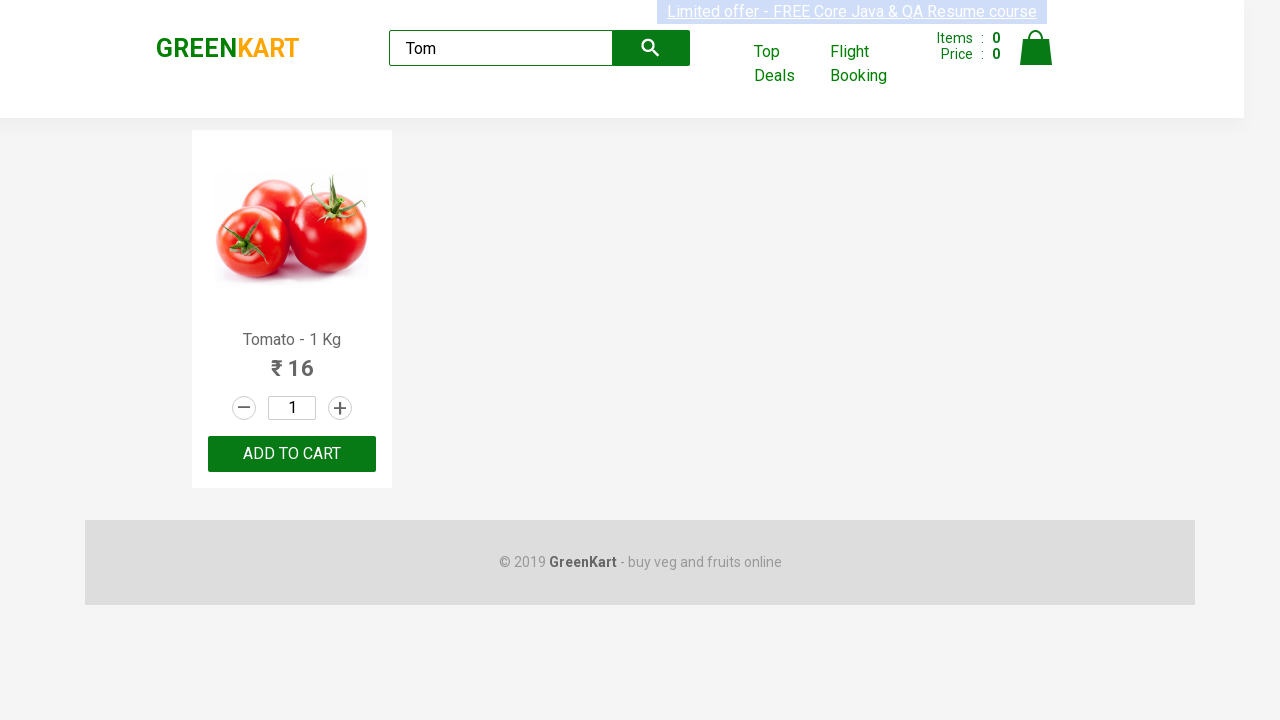

Clicked on 'Top Deals' link to open new window at (787, 64) on text=Top Deals
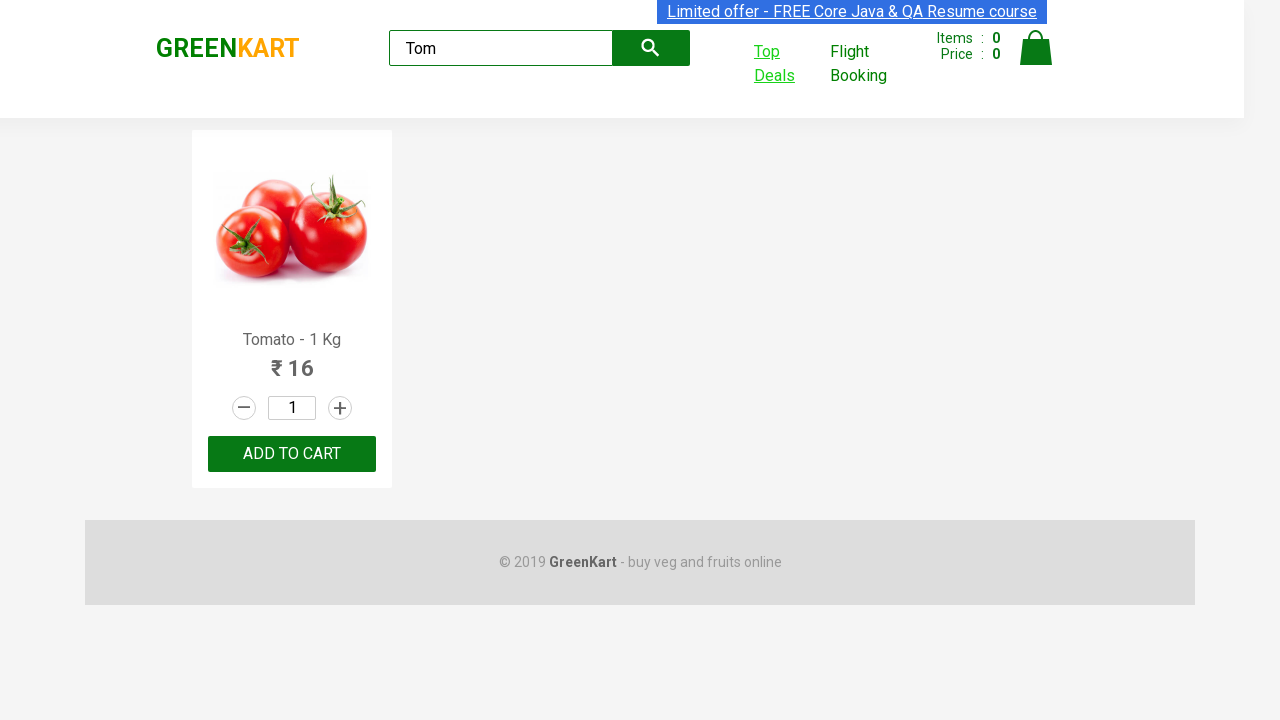

Switched to new Top Deals page and waited for page to load
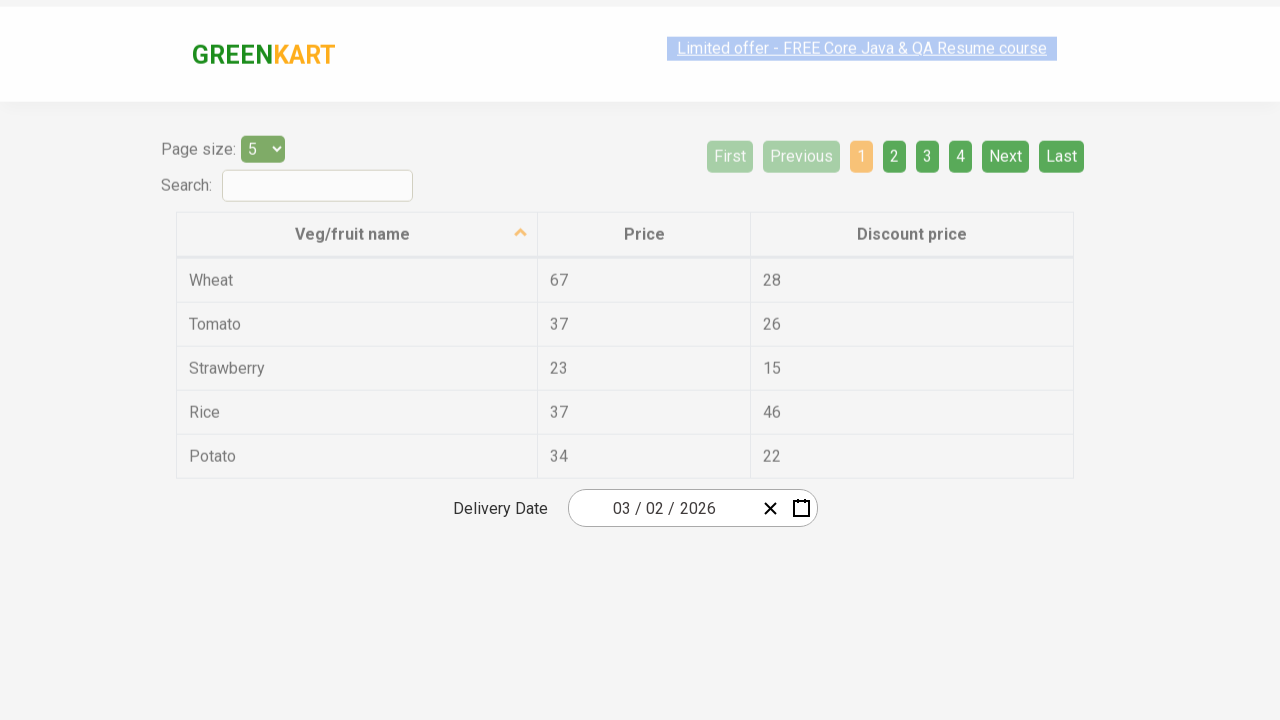

Filled search field on Top Deals page with 'Tom' to compare product names on #search-field
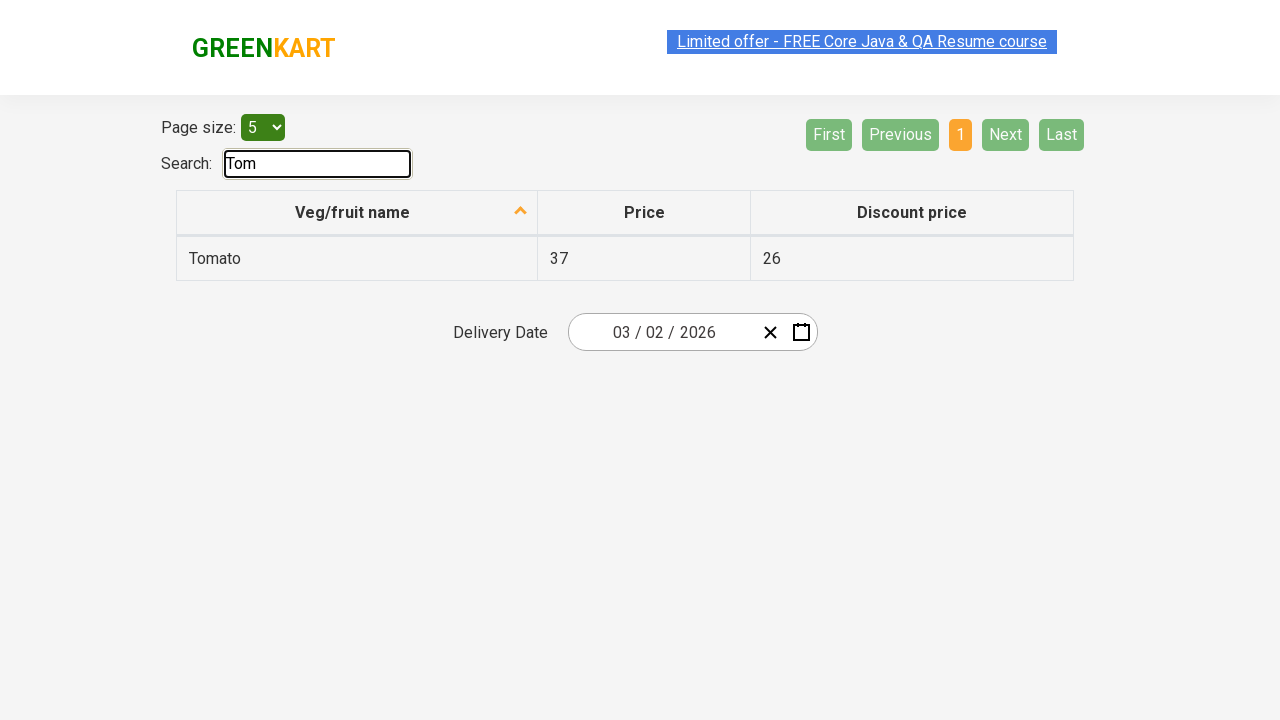

Search results loaded on Top Deals page, product table appeared
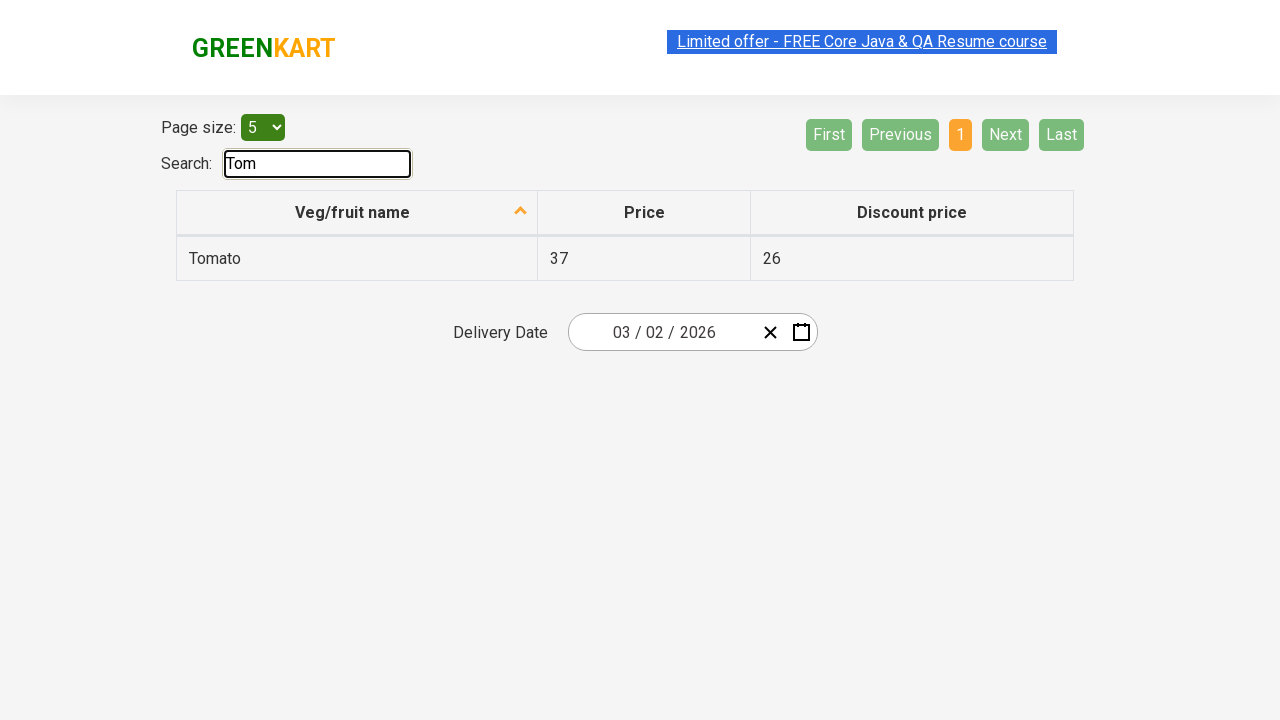

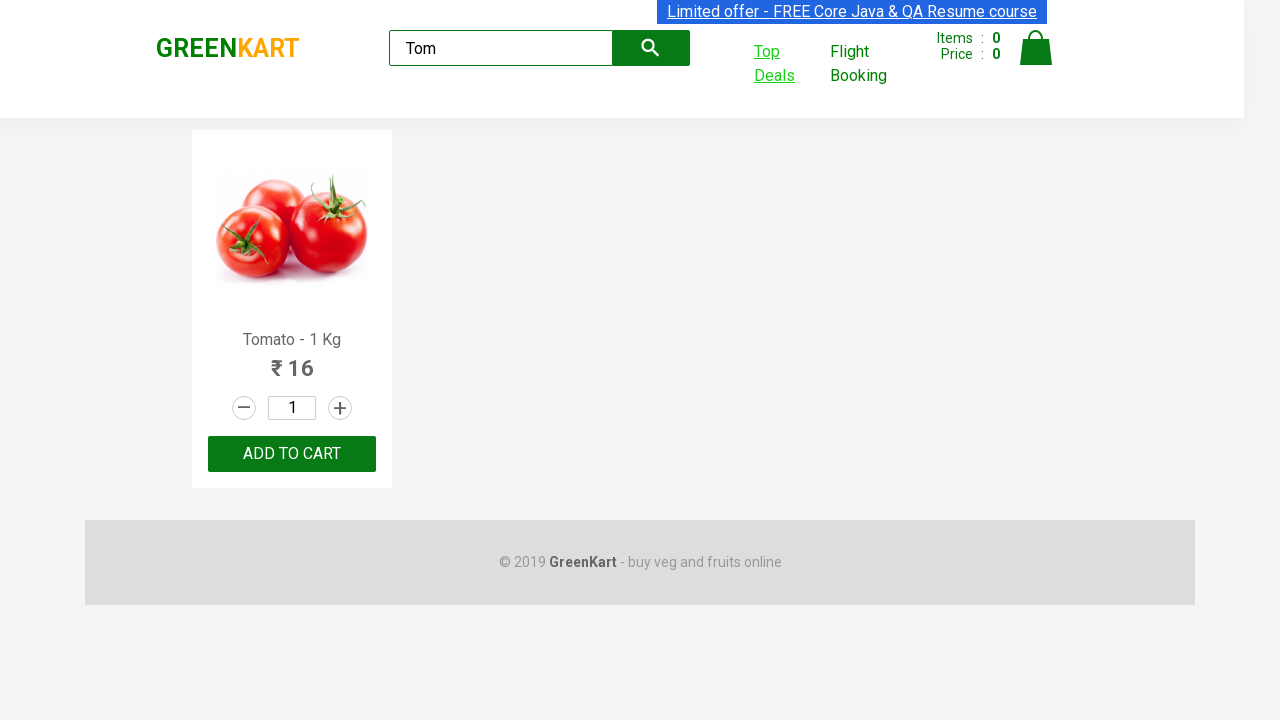